Tests window handling by opening a new tab, switching to it, handling an alert, and switching back to the parent window

Starting URL: https://www.hyrtutorials.com/p/window-handles-practice.html

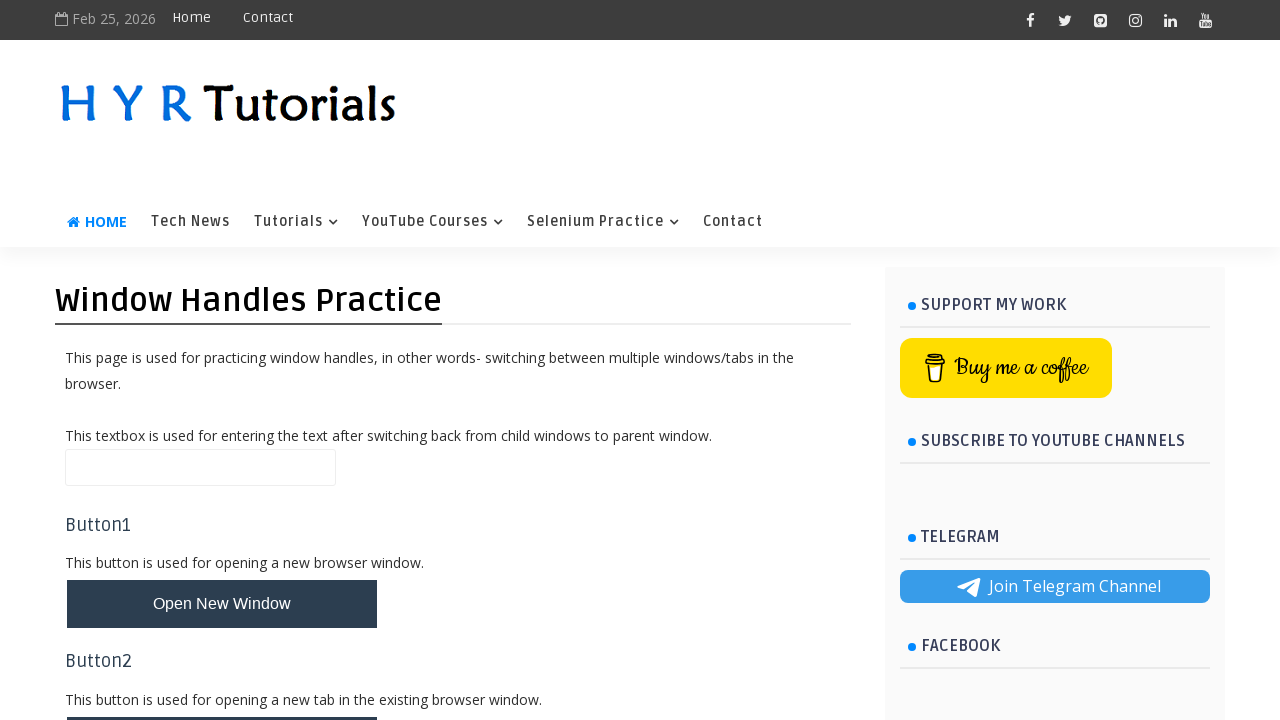

Clicked button to open new tab at (222, 696) on #newTabBtn
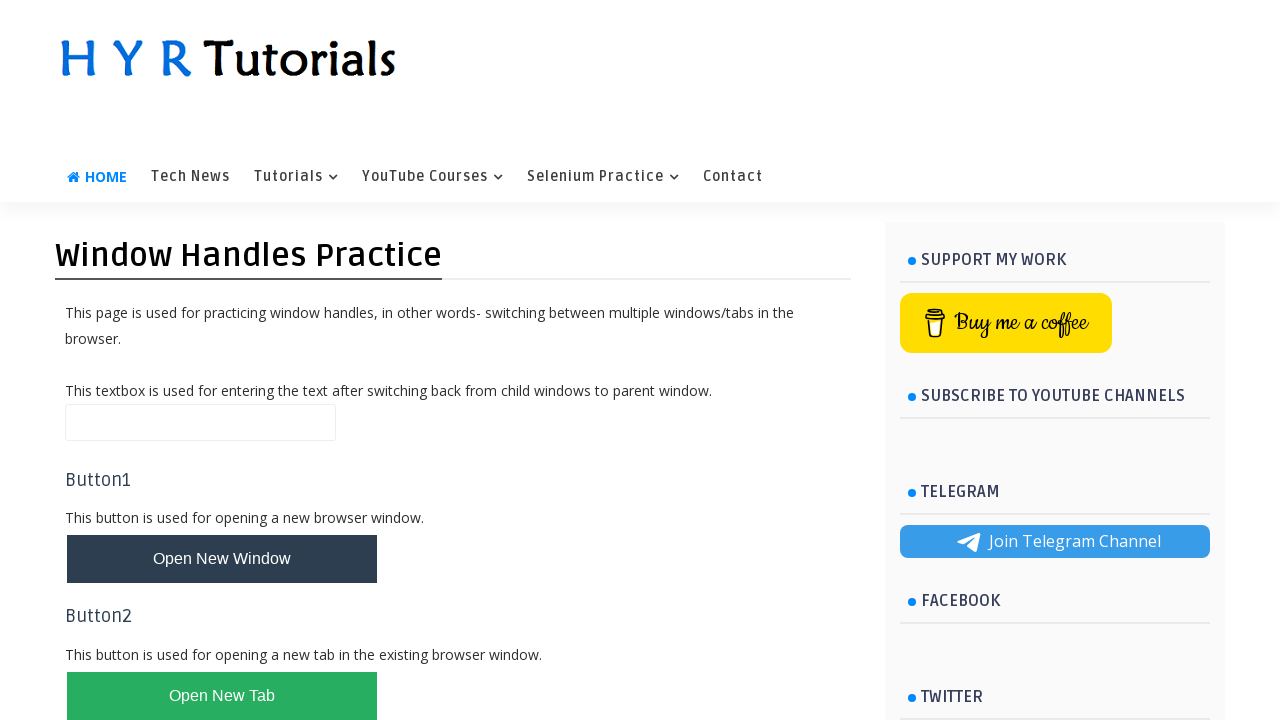

Waited for new tab to open and captured it at (222, 696) on #newTabBtn
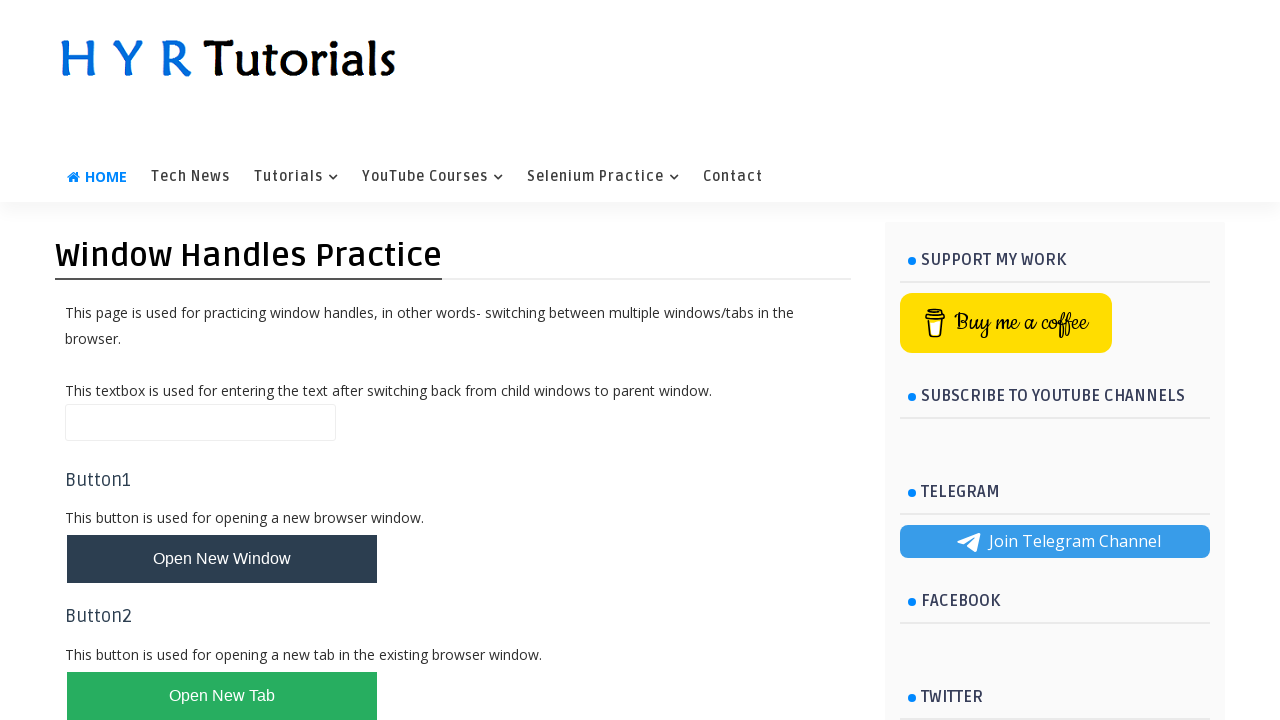

Switched to the newly opened tab
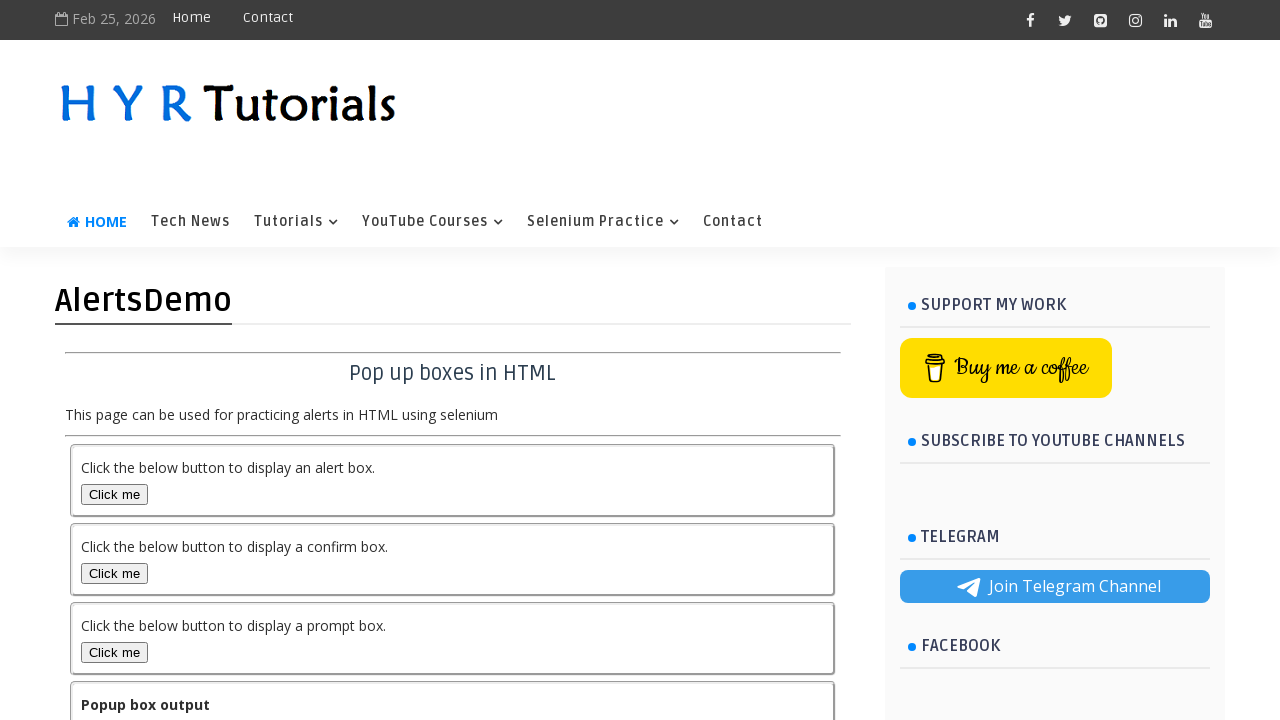

Clicked alert button on new tab at (114, 494) on #alertBox
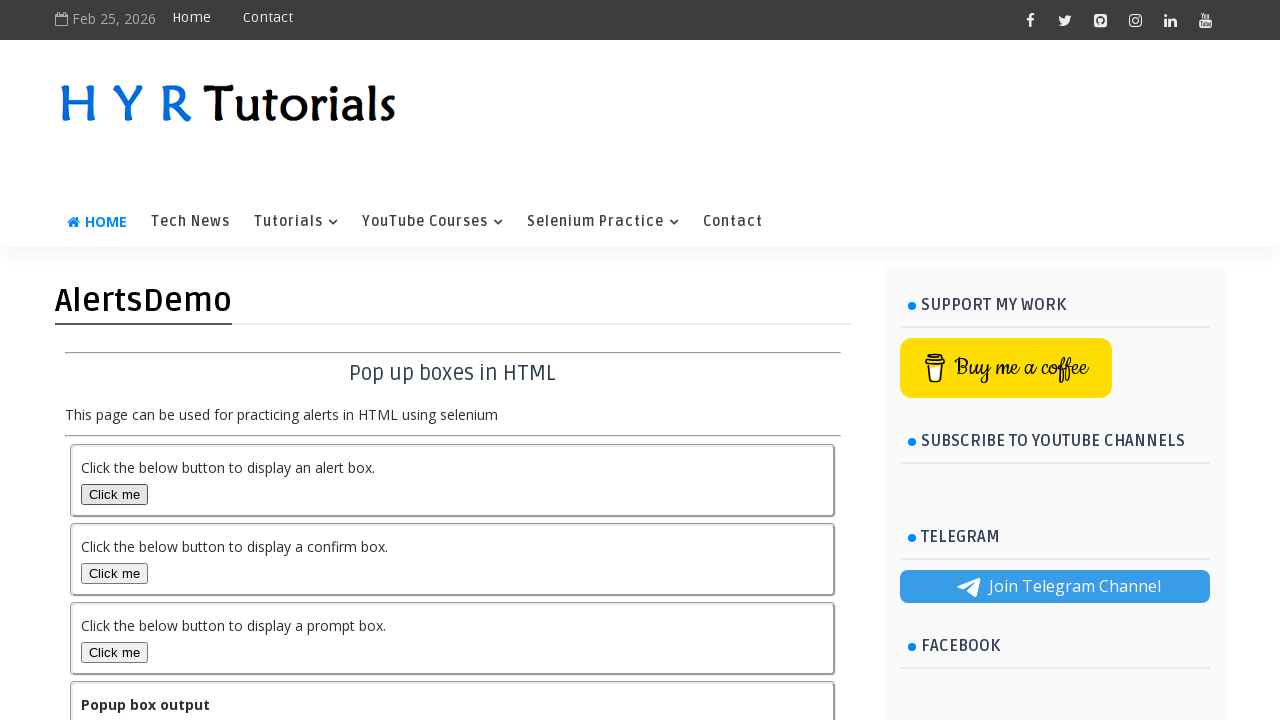

Set up alert dialog handler to accept dialogs
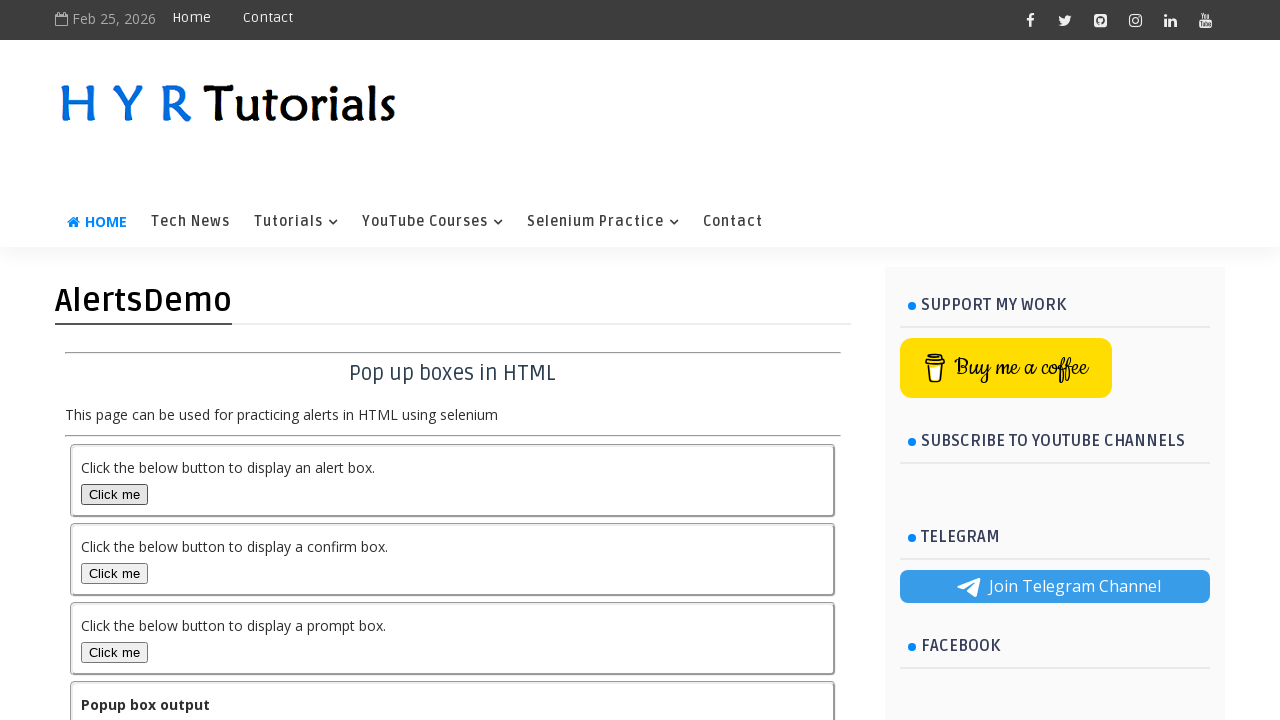

Clicked alert button and accepted the alert dialog at (114, 494) on #alertBox
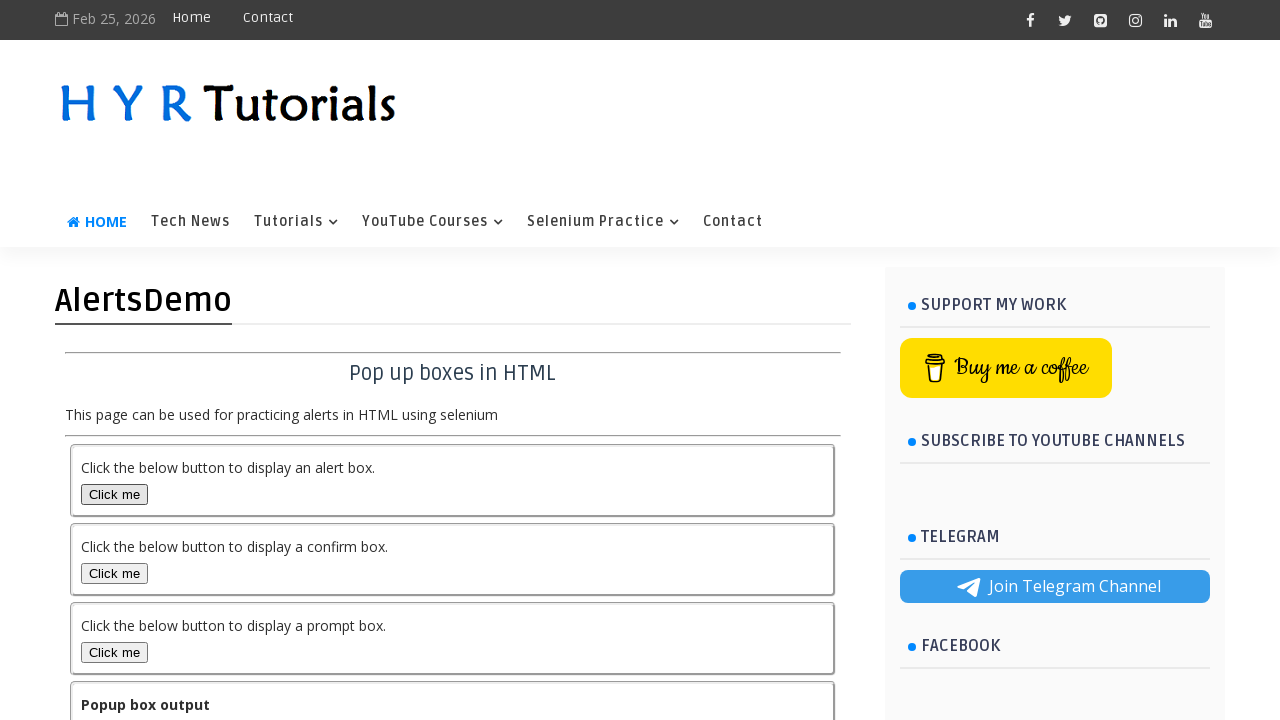

Parent window remains accessible, switched back to parent context
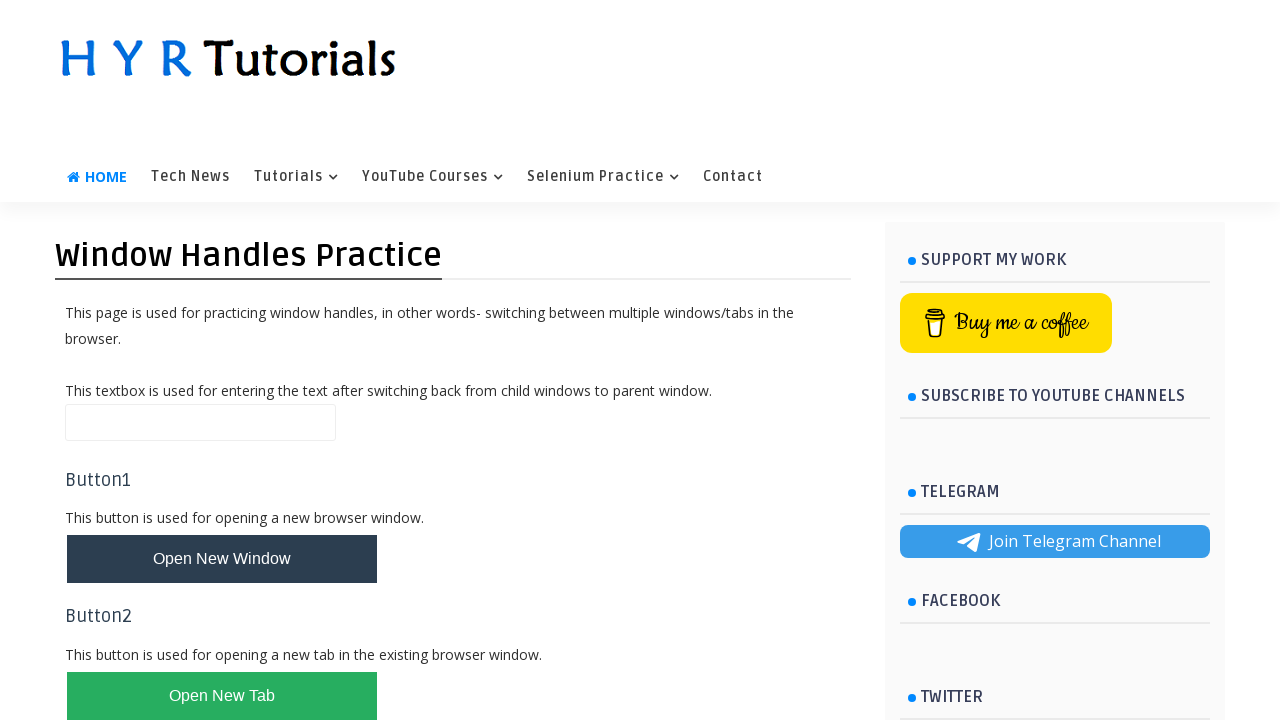

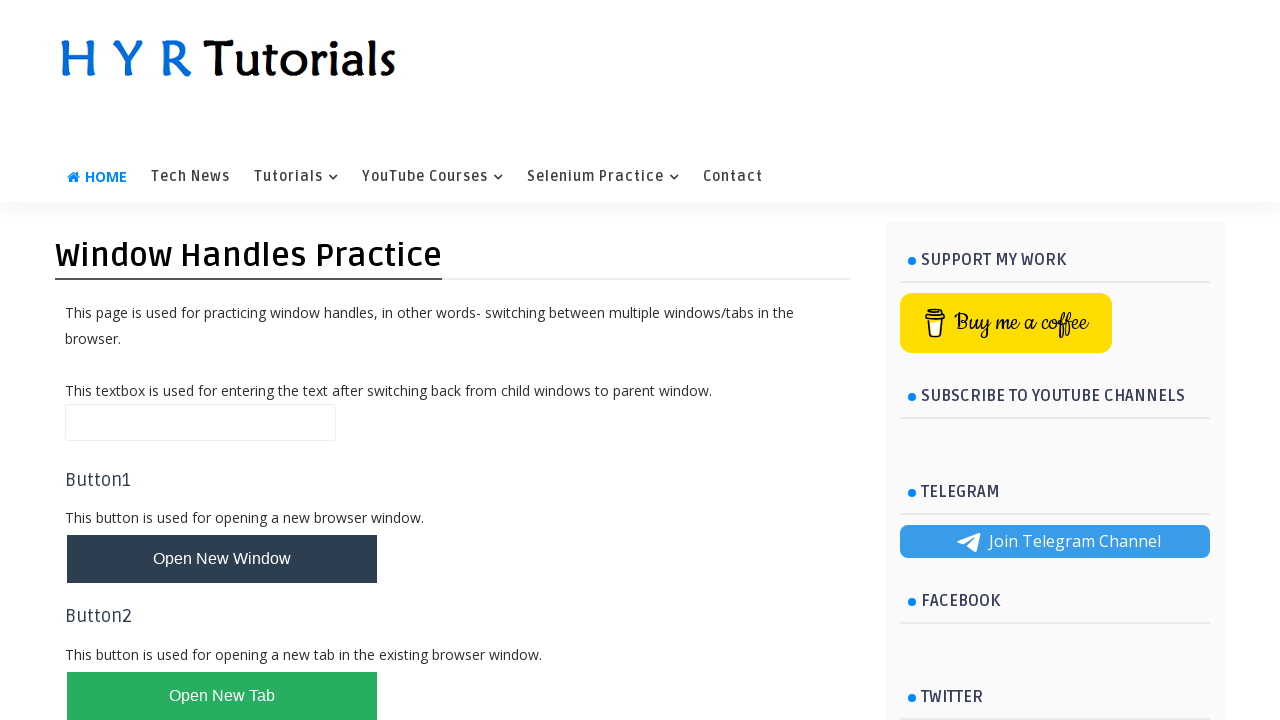